Tests dropdown list functionality by verifying the dropdown properties (not multi-select, has 3 options), selecting an option by index, and verifying the option text.

Starting URL: http://the-internet.herokuapp.com/dropdown

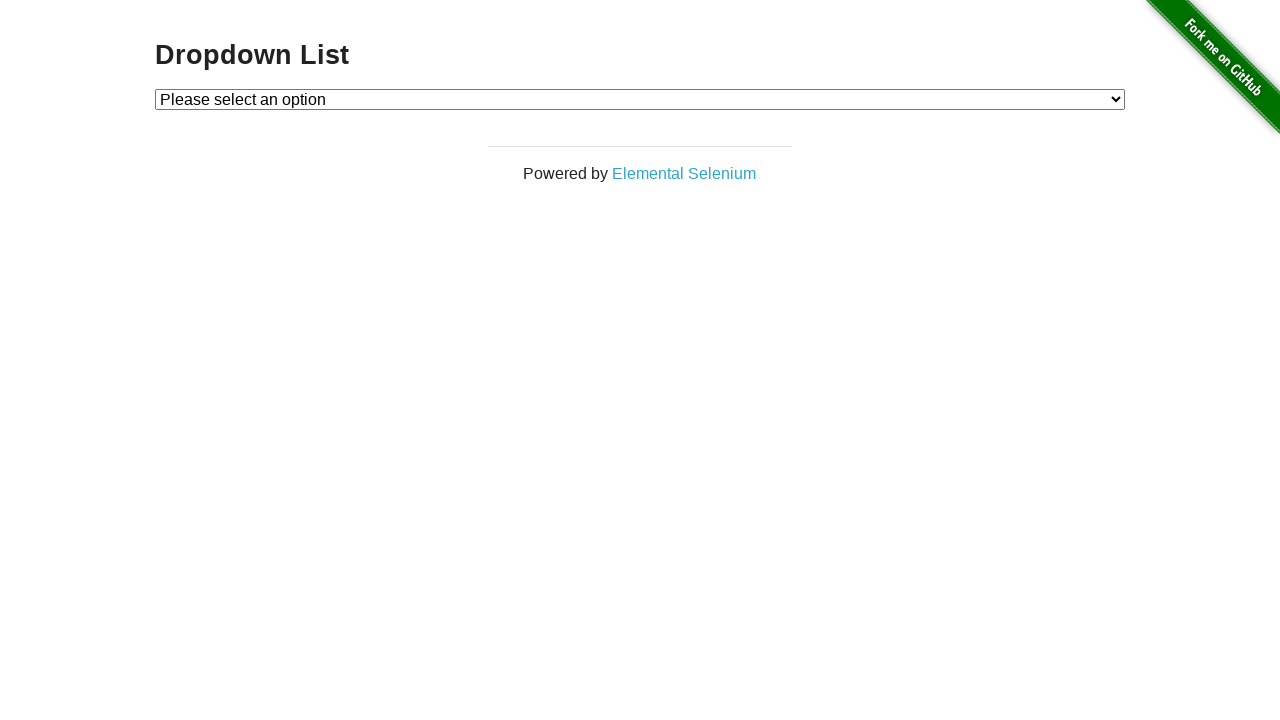

Waited for dropdown element to be present
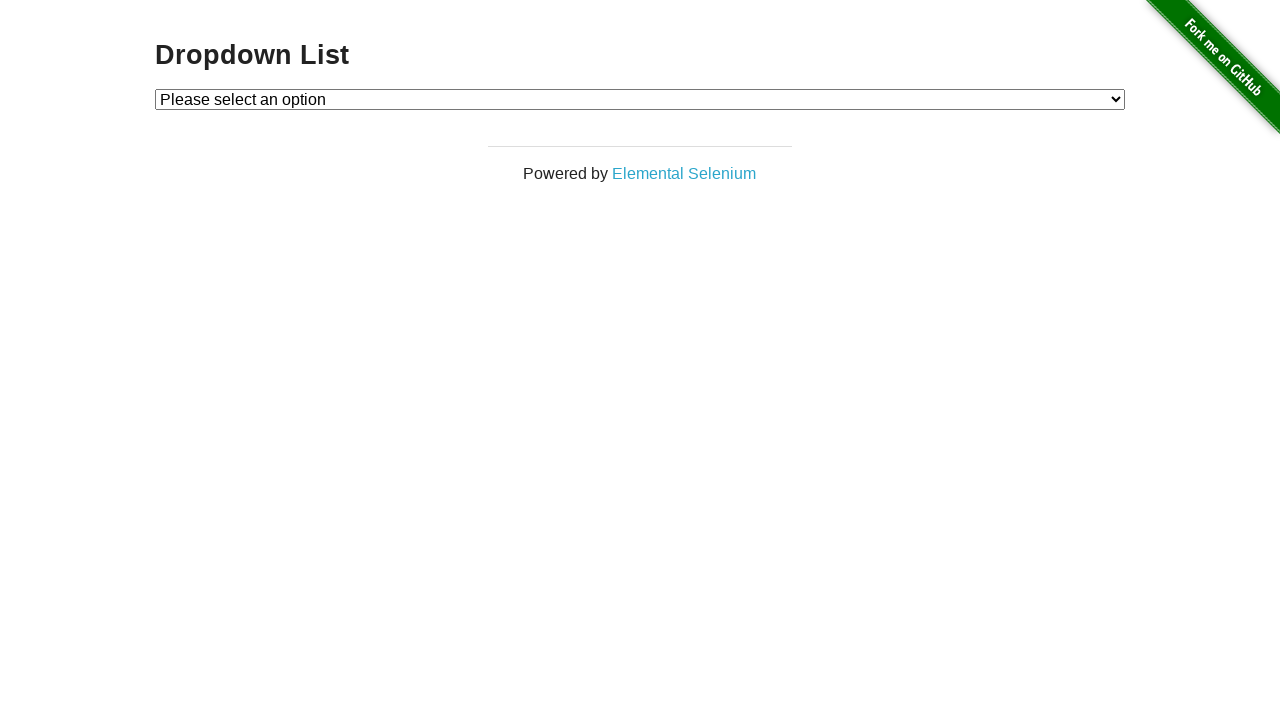

Verified dropdown has 3 options
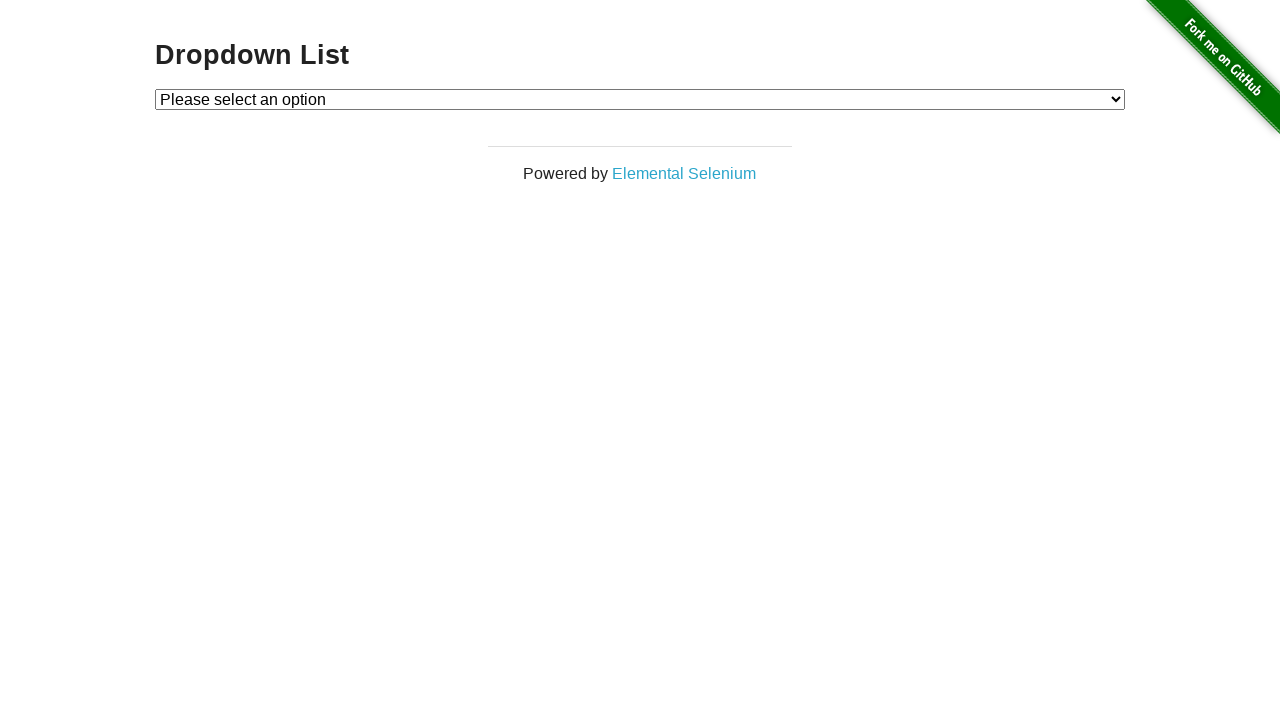

Selected option at index 2 on #dropdown
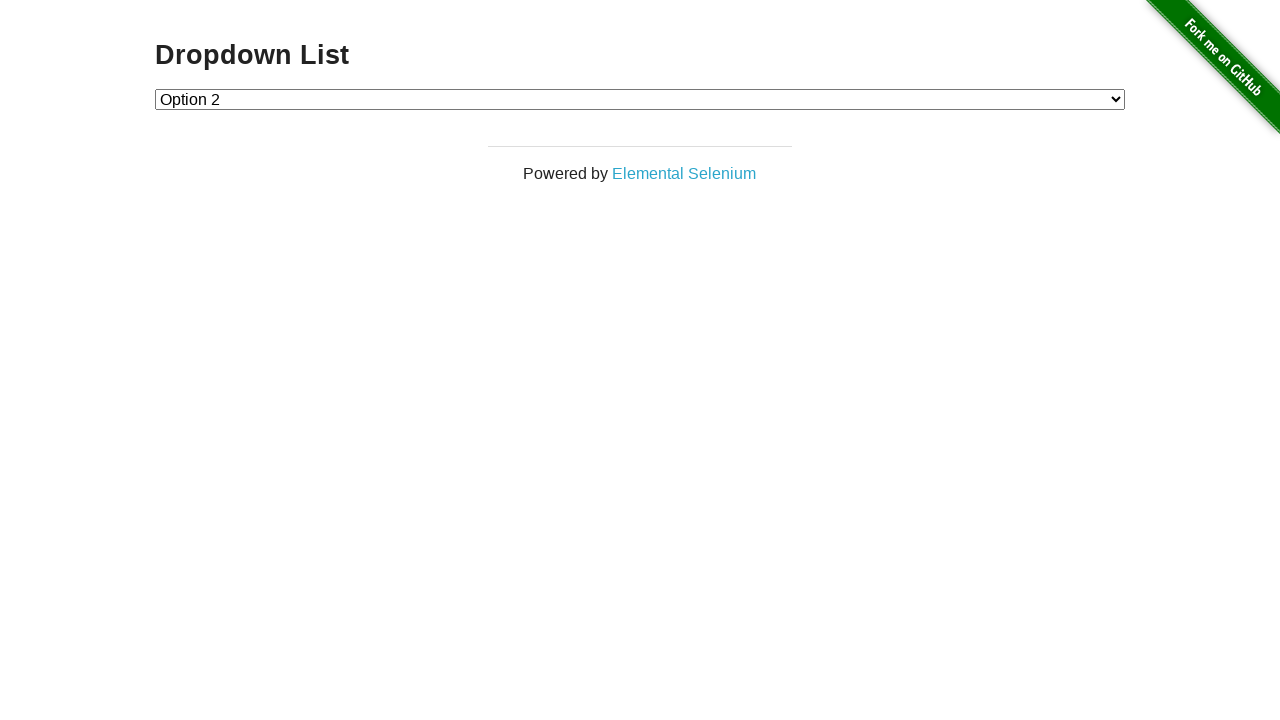

Verified second option text is 'Option 1'
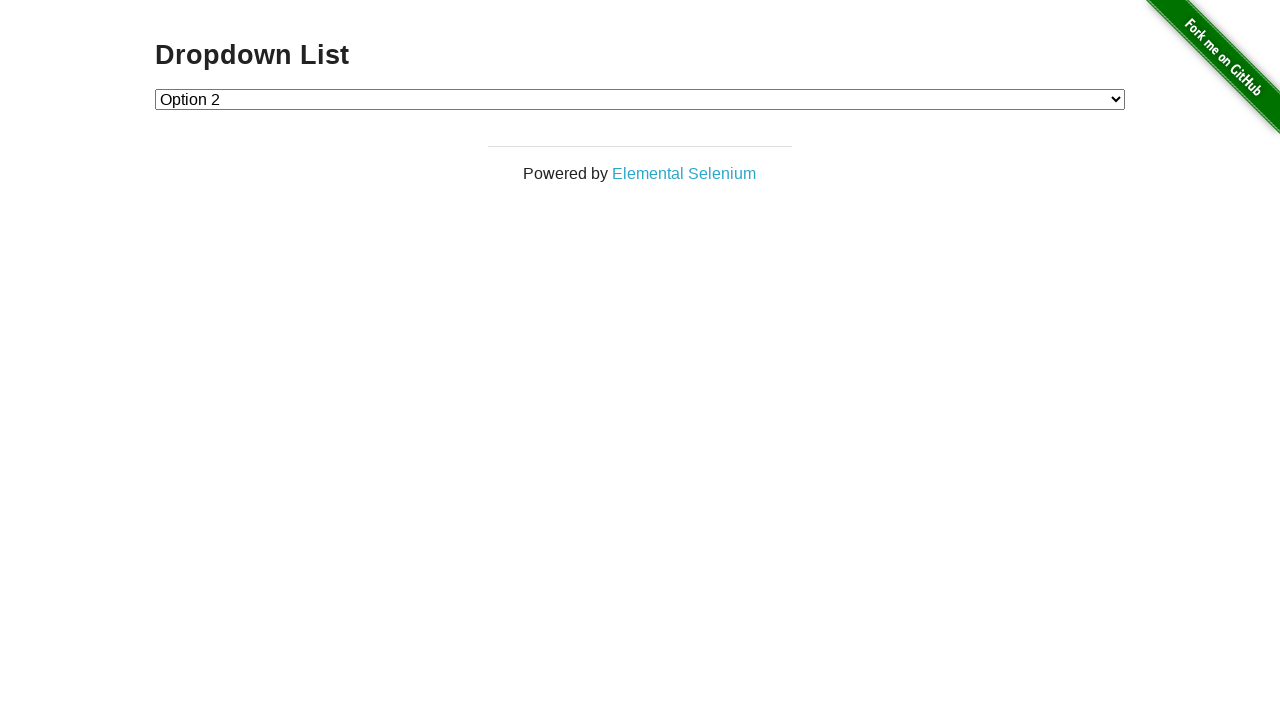

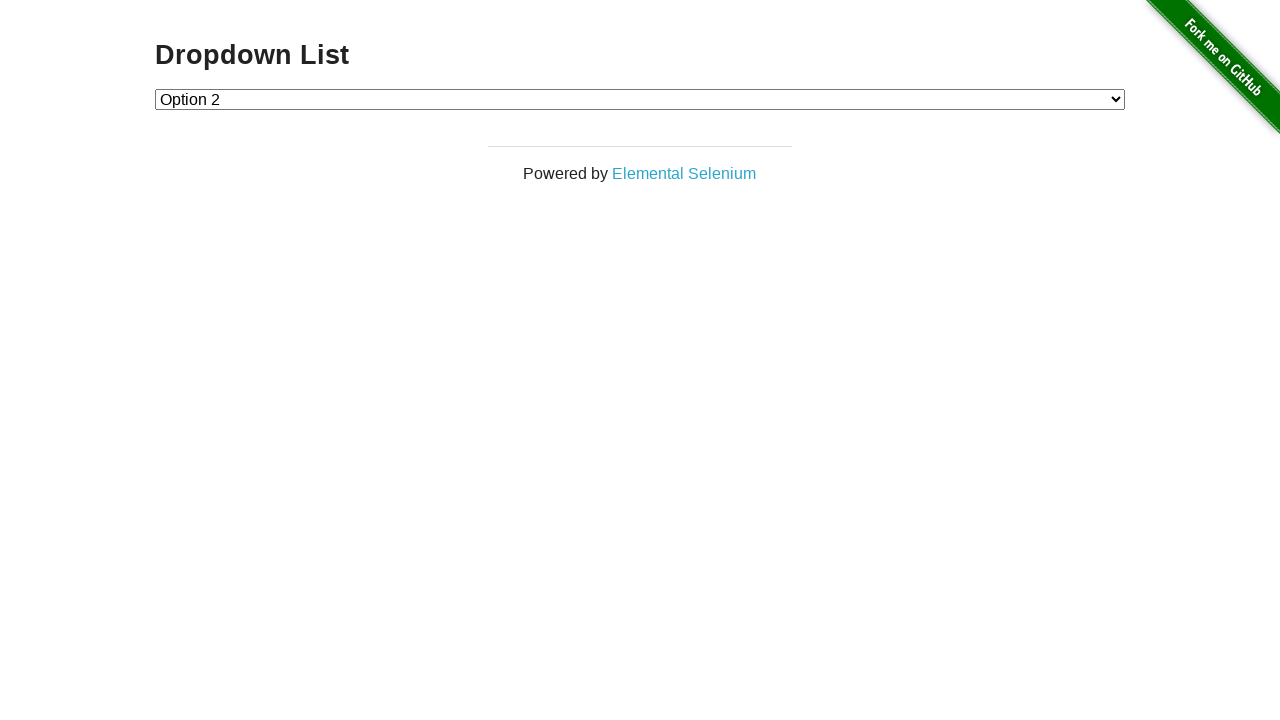